Tests the DemoQA automation practice form by filling all fields (name, email, gender, phone, date of birth, subjects, hobbies, address, state, city), submitting the form, and verifying the submitted data in the confirmation modal.

Starting URL: https://demoqa.com/automation-practice-form

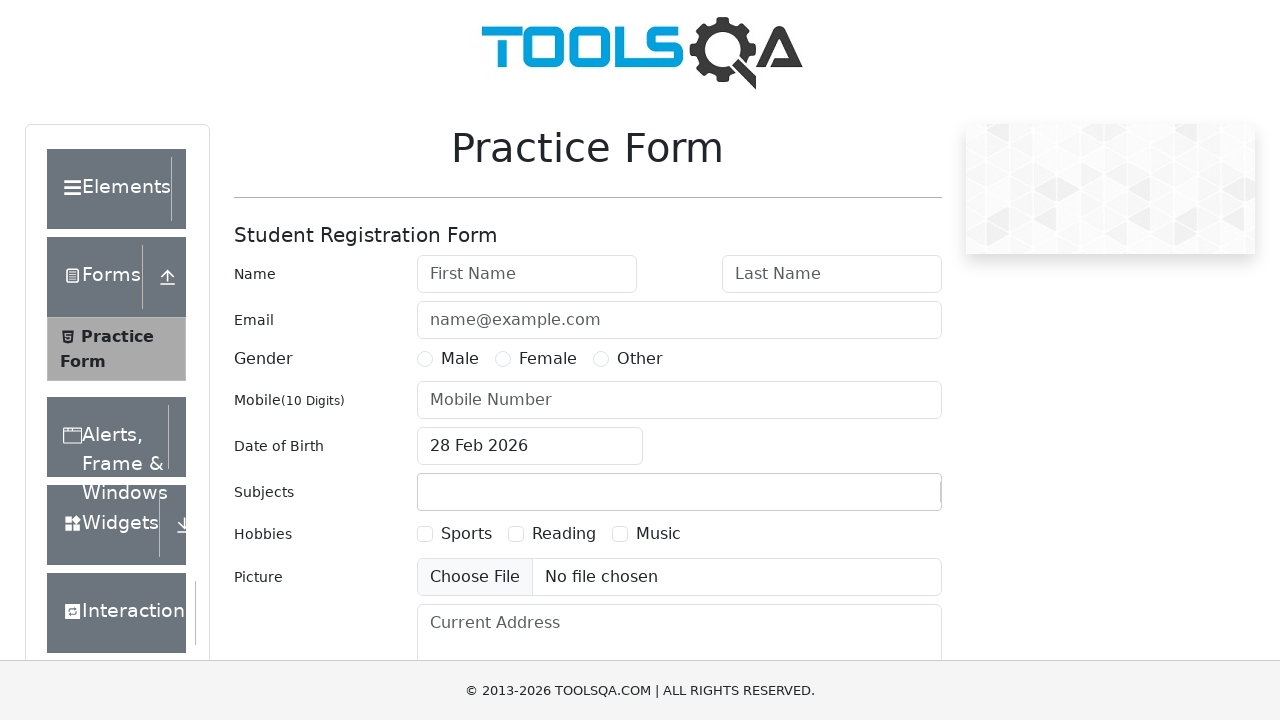

Filled first name field with 'John' on #firstName
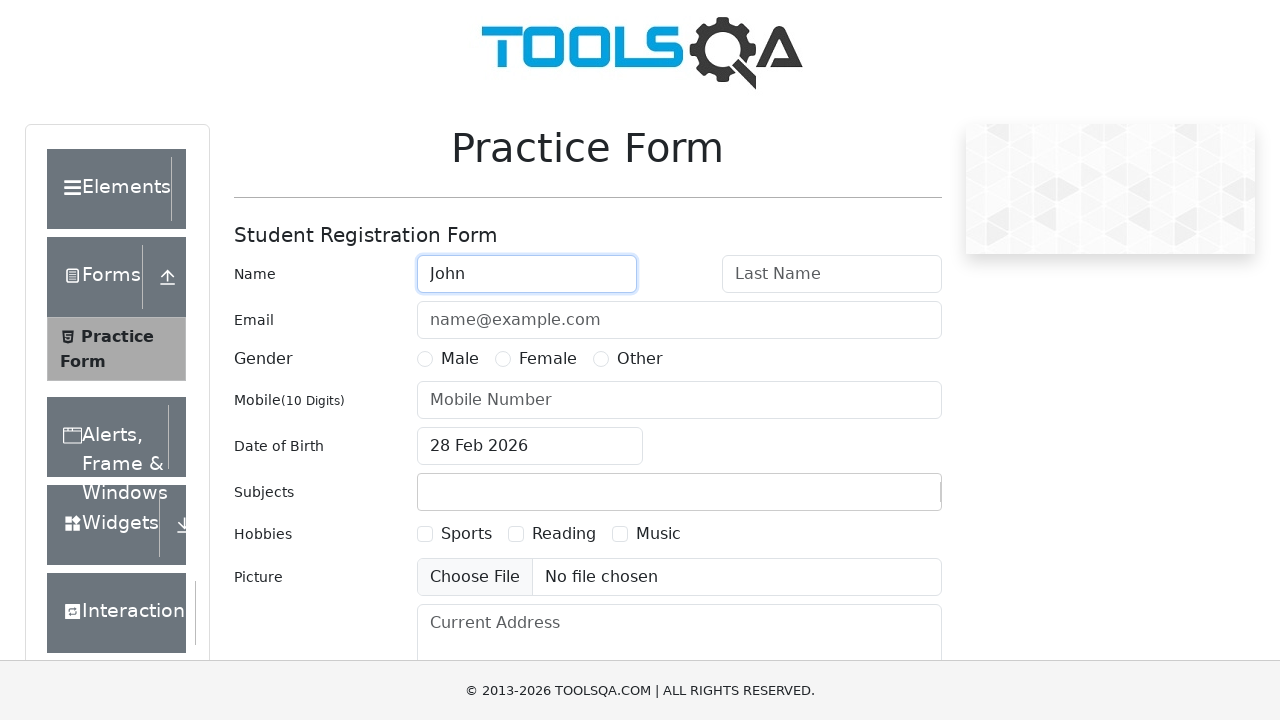

Filled last name field with 'Smith' on #lastName
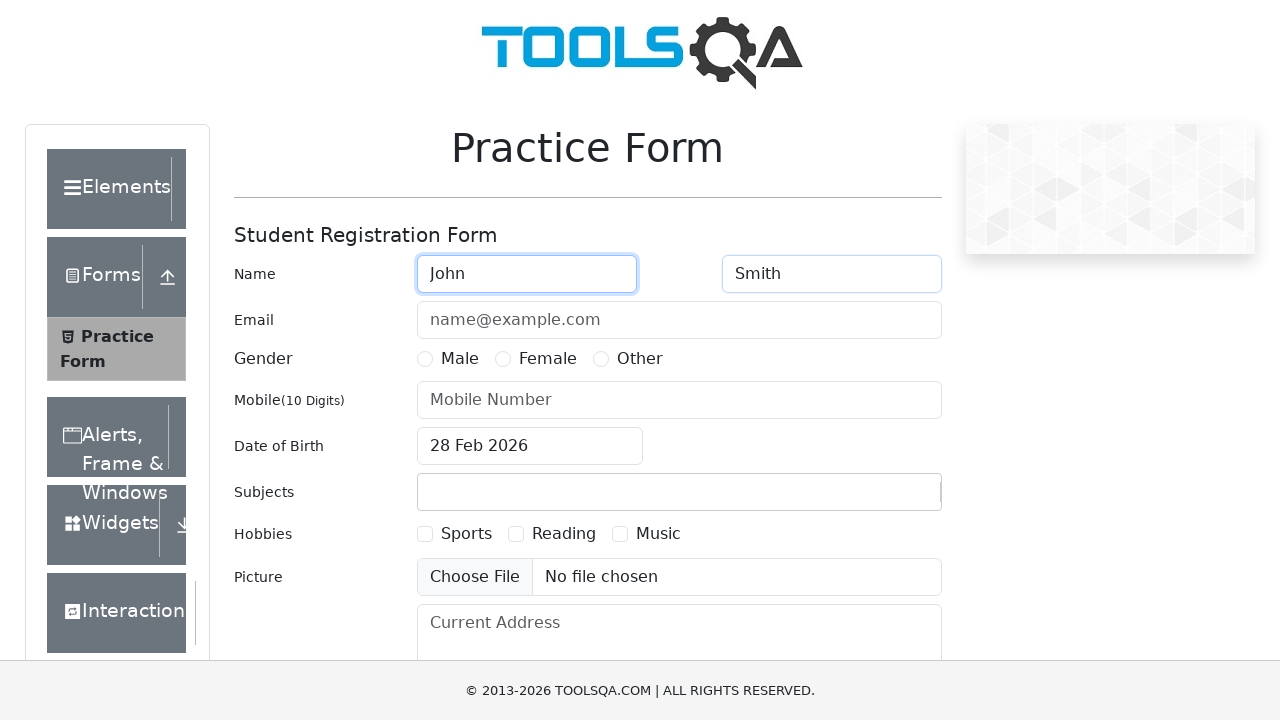

Filled email field with 'johnsmith@example.com' on #userEmail
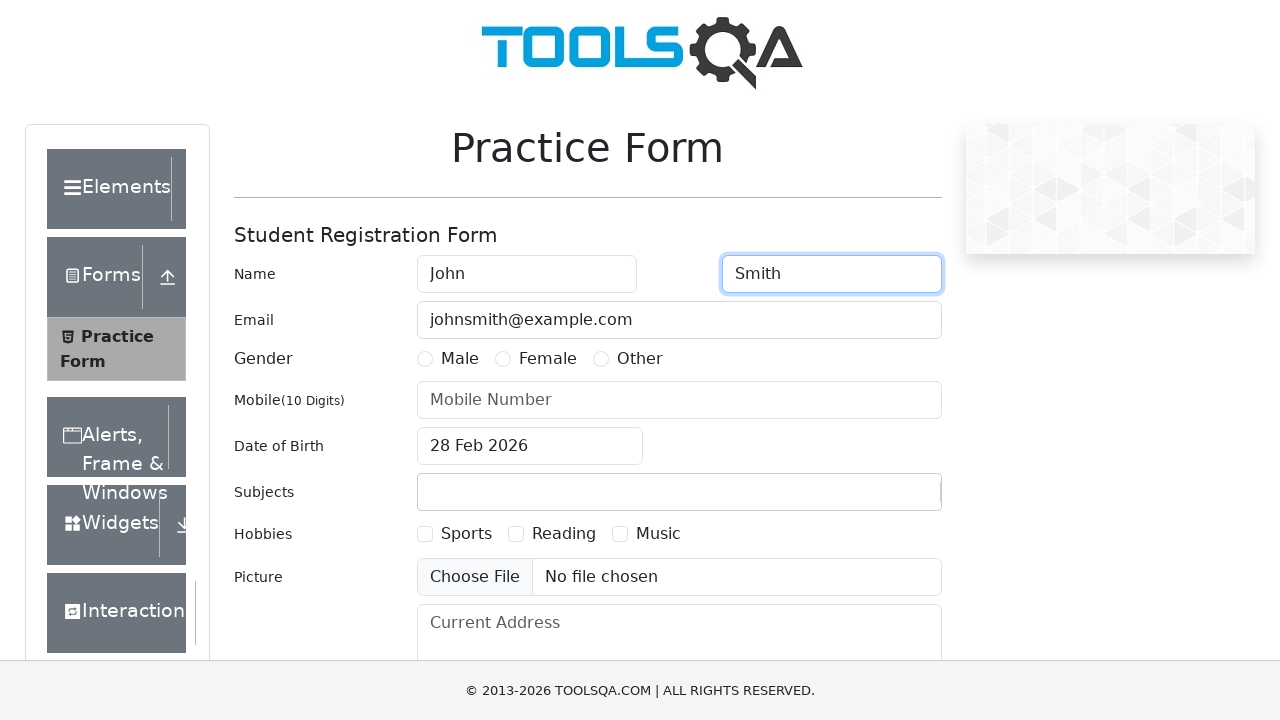

Selected gender radio button at (640, 359) on label[for='gender-radio-3']
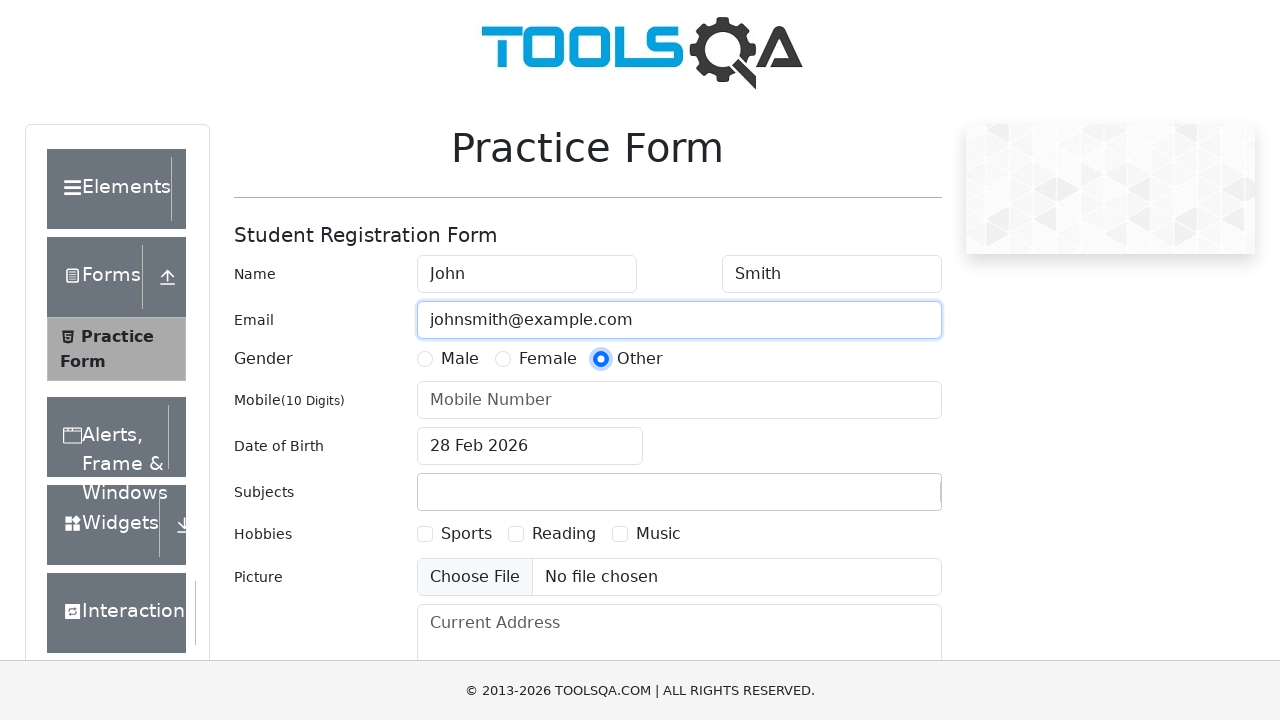

Filled phone number field with '1234567890' on #userNumber
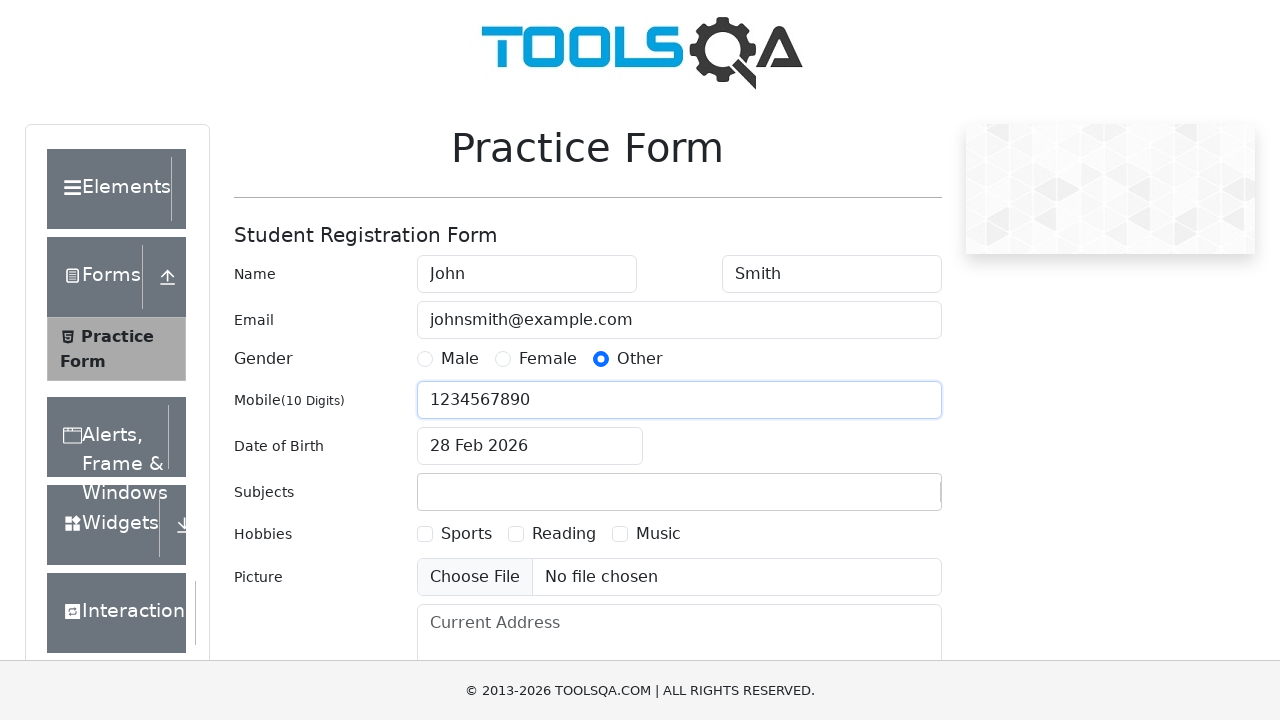

Clicked date of birth input field at (530, 446) on #dateOfBirthInput
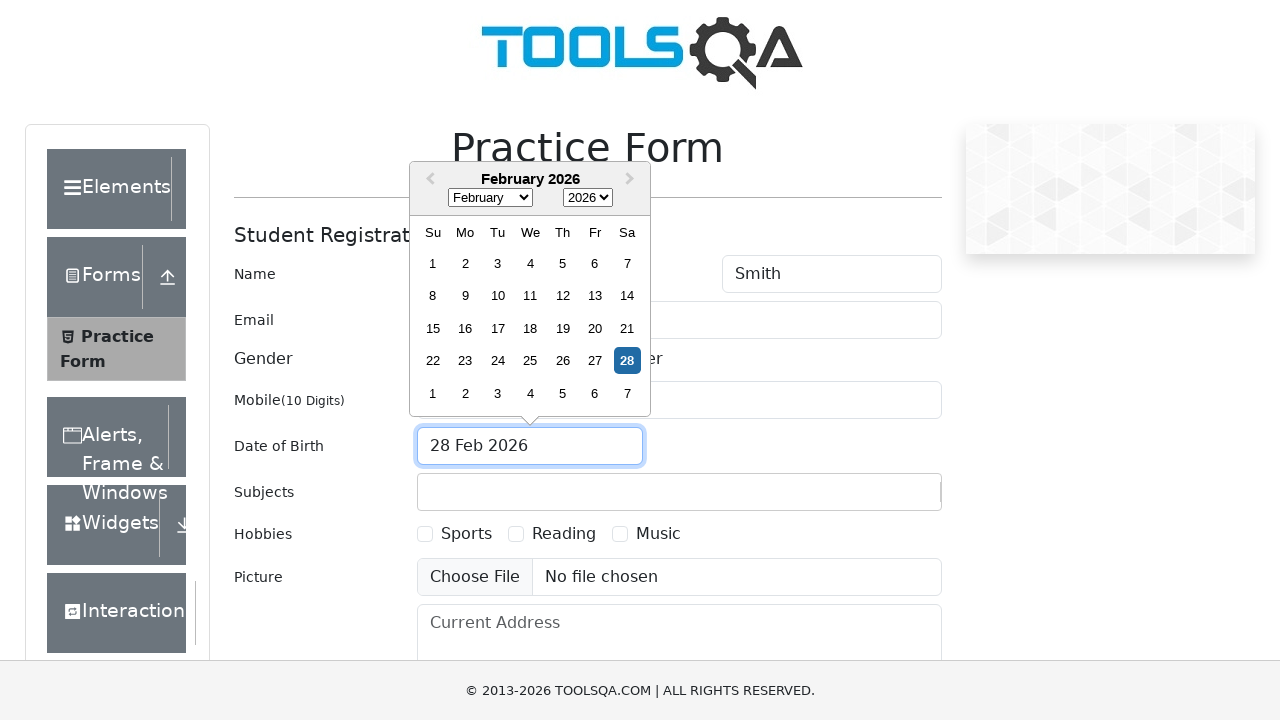

Selected all text in date field
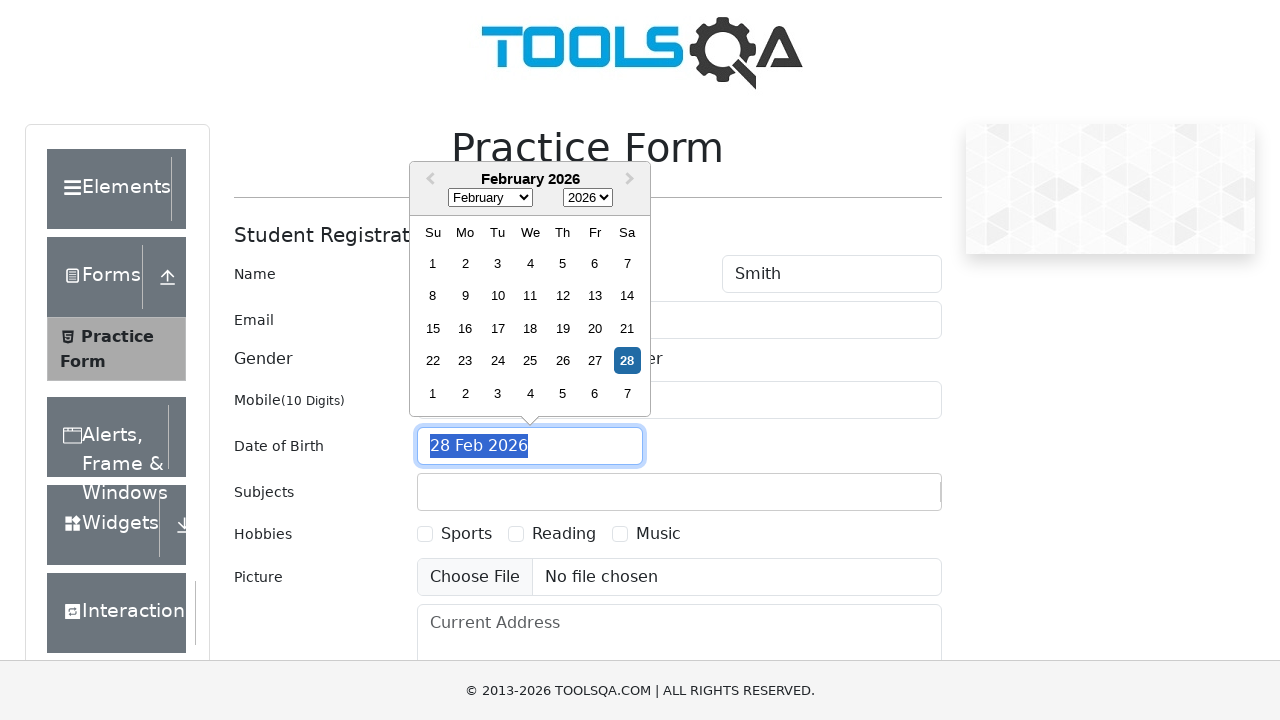

Typed date of birth '15 Mar 1995'
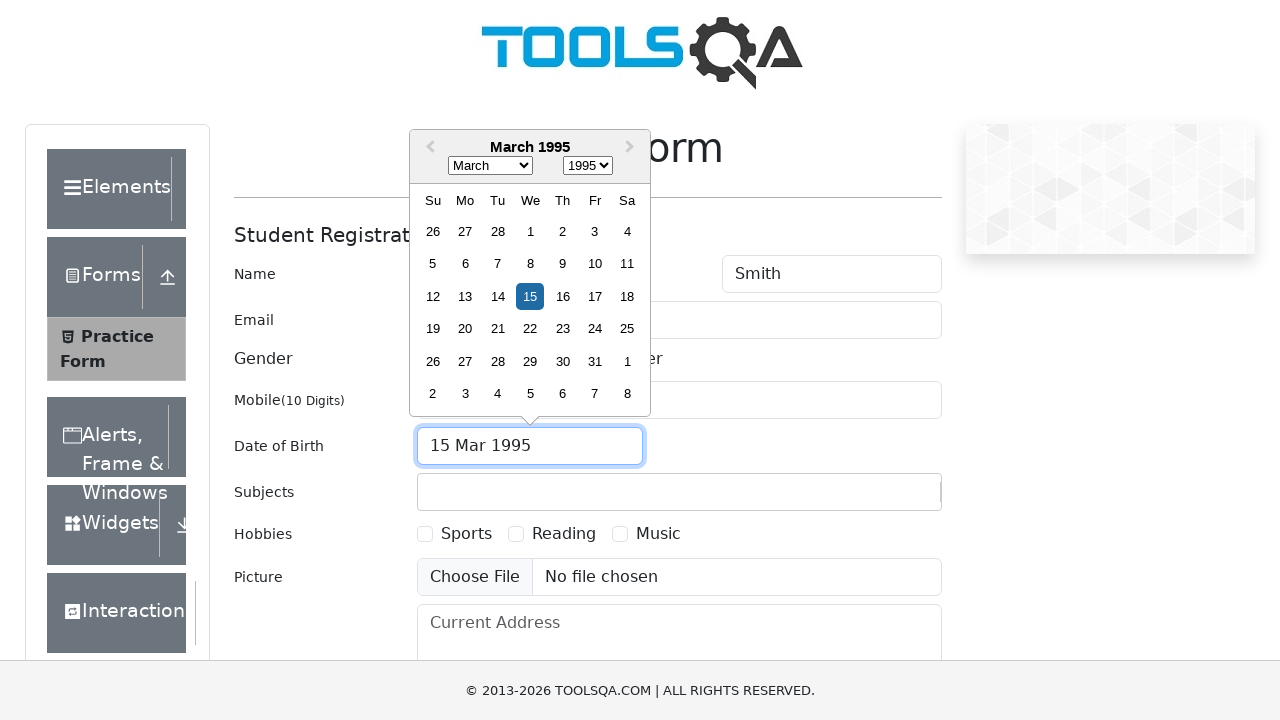

Confirmed date of birth selection
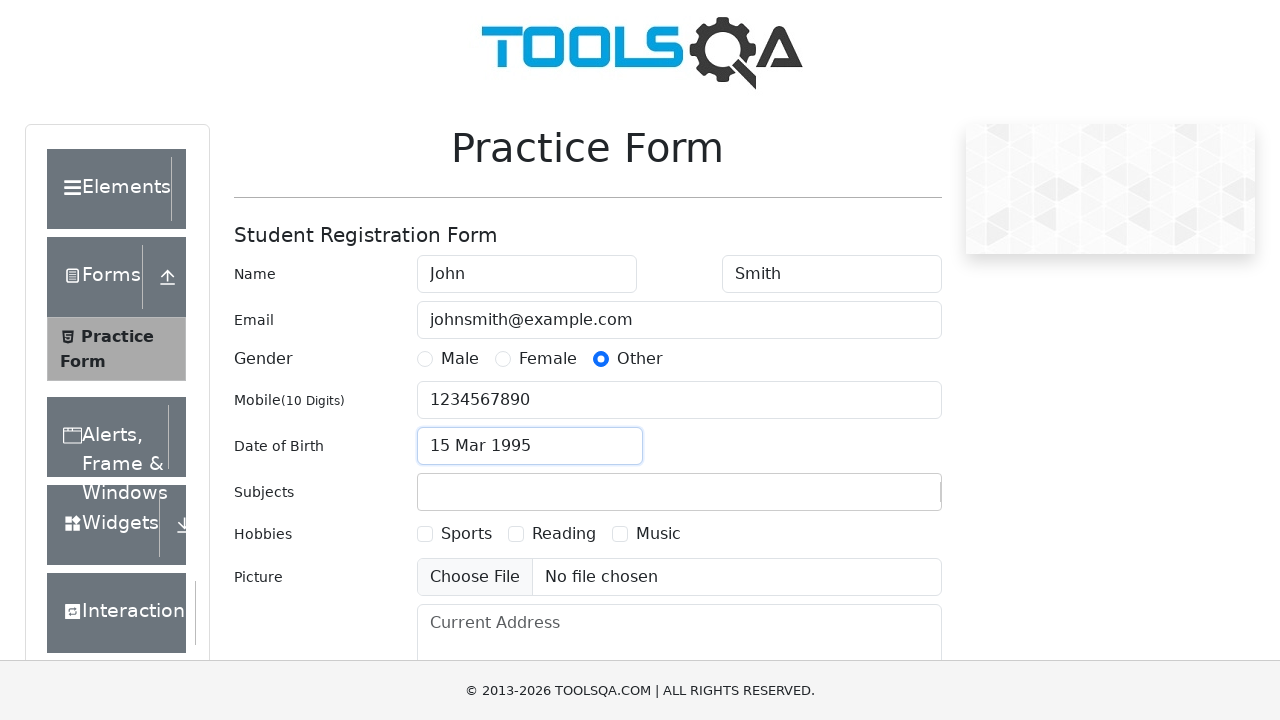

Clicked subjects input field at (430, 492) on #subjectsInput
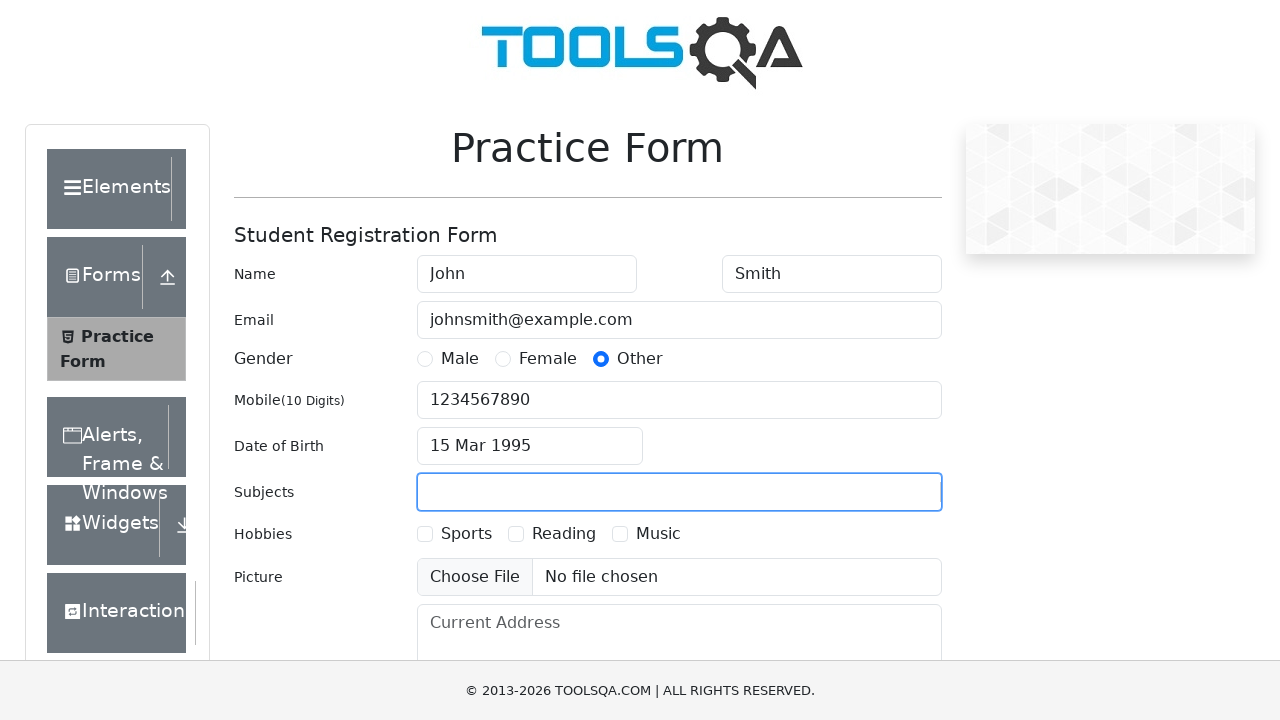

Typed 'Maths' in subjects field on #subjectsInput
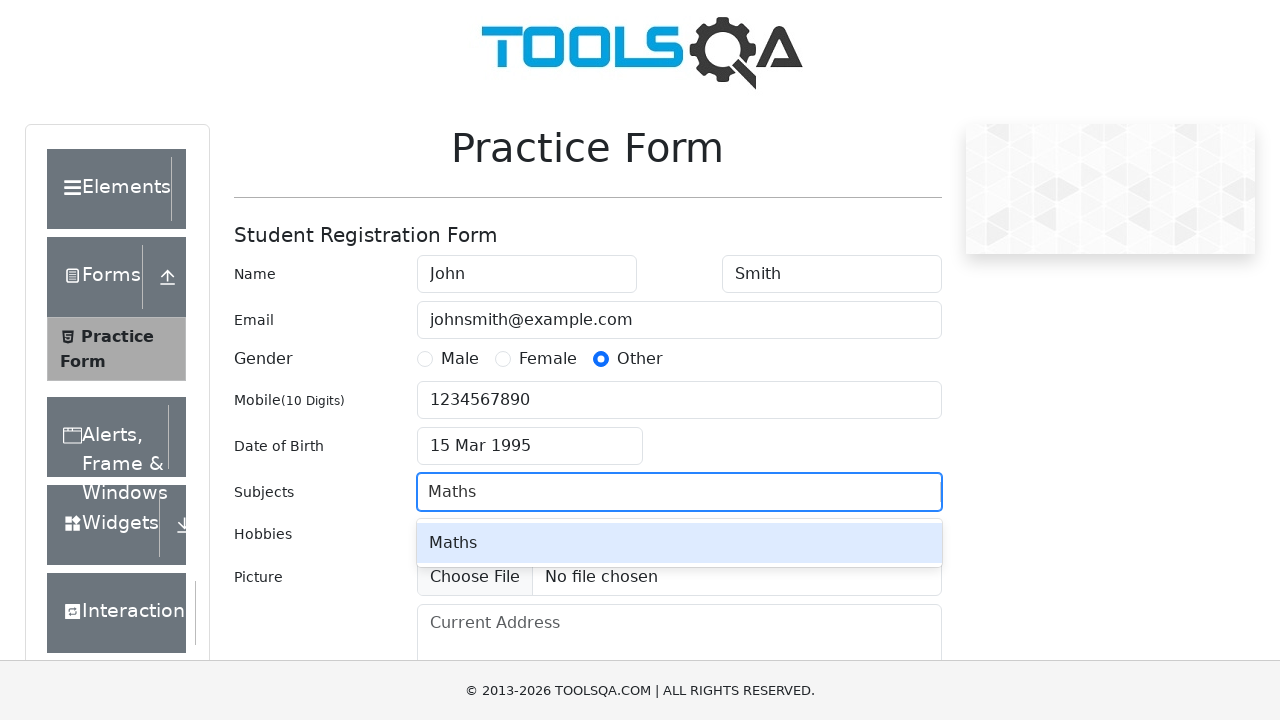

Confirmed subject selection 'Maths'
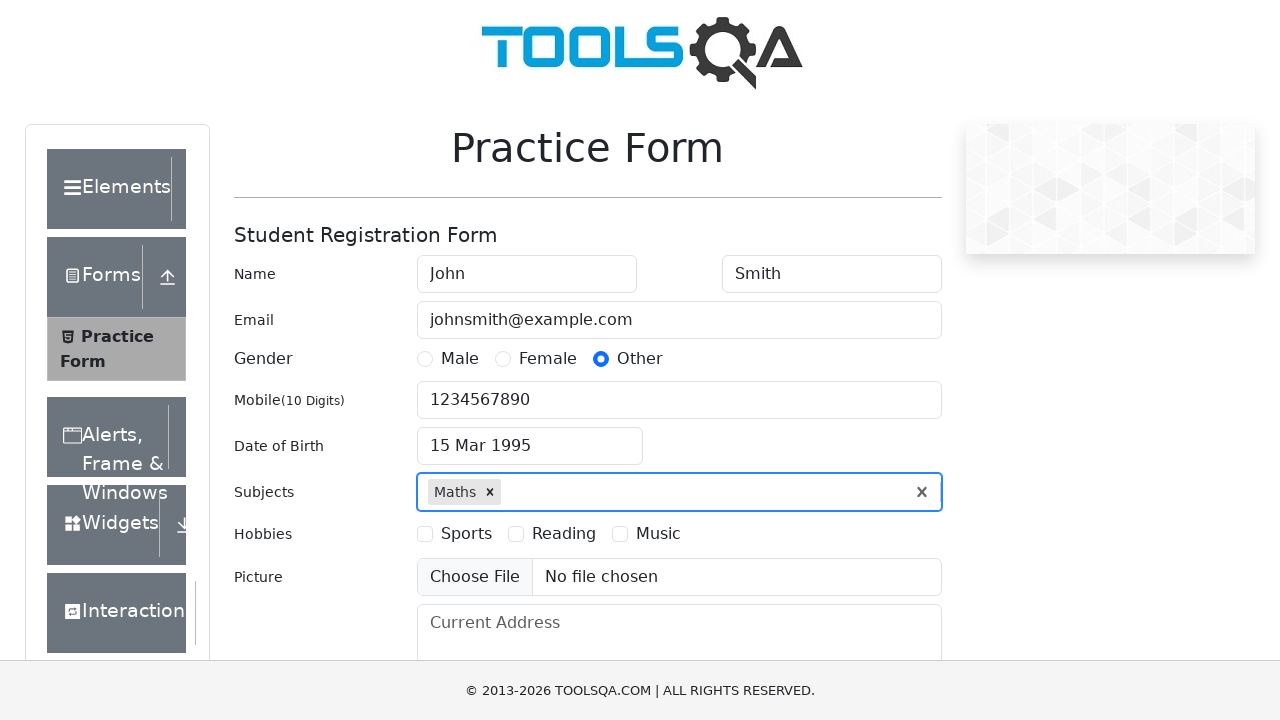

Selected hobbies checkbox at (564, 534) on label[for='hobbies-checkbox-2']
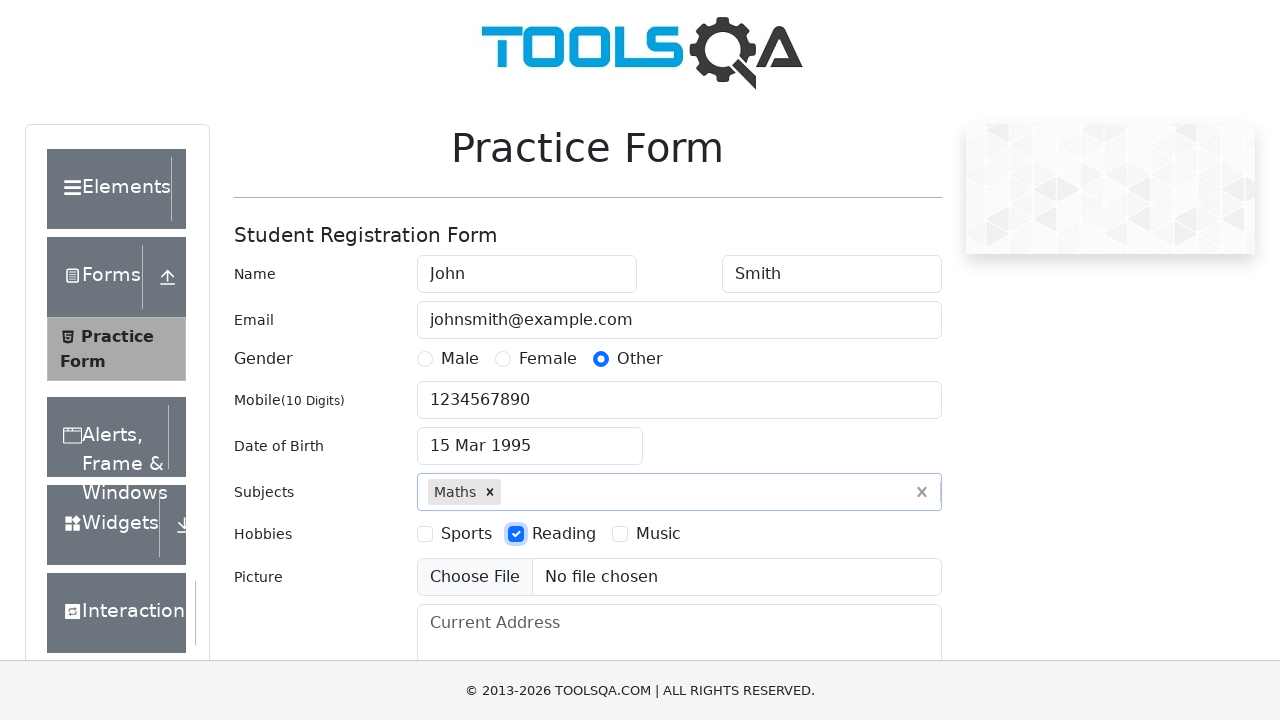

Filled current address field with '123 Test Street, Test City' on #currentAddress
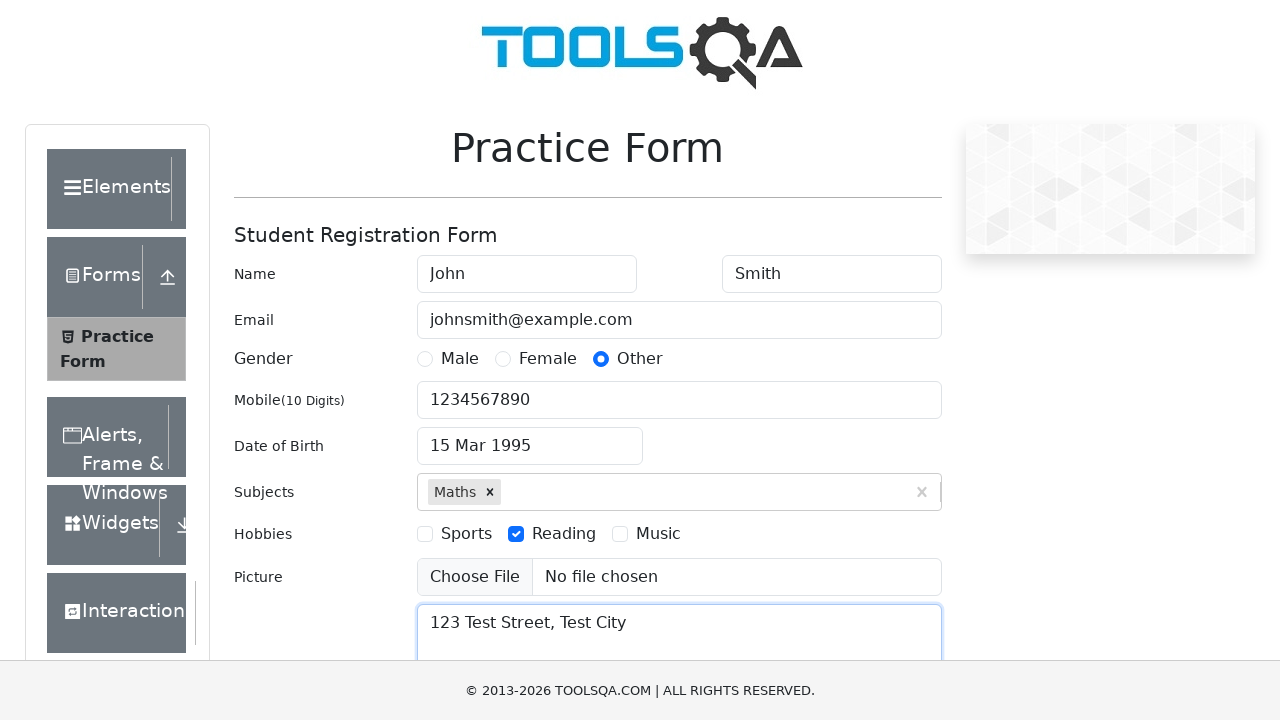

Typed 'NCR' in state dropdown field on #react-select-3-input
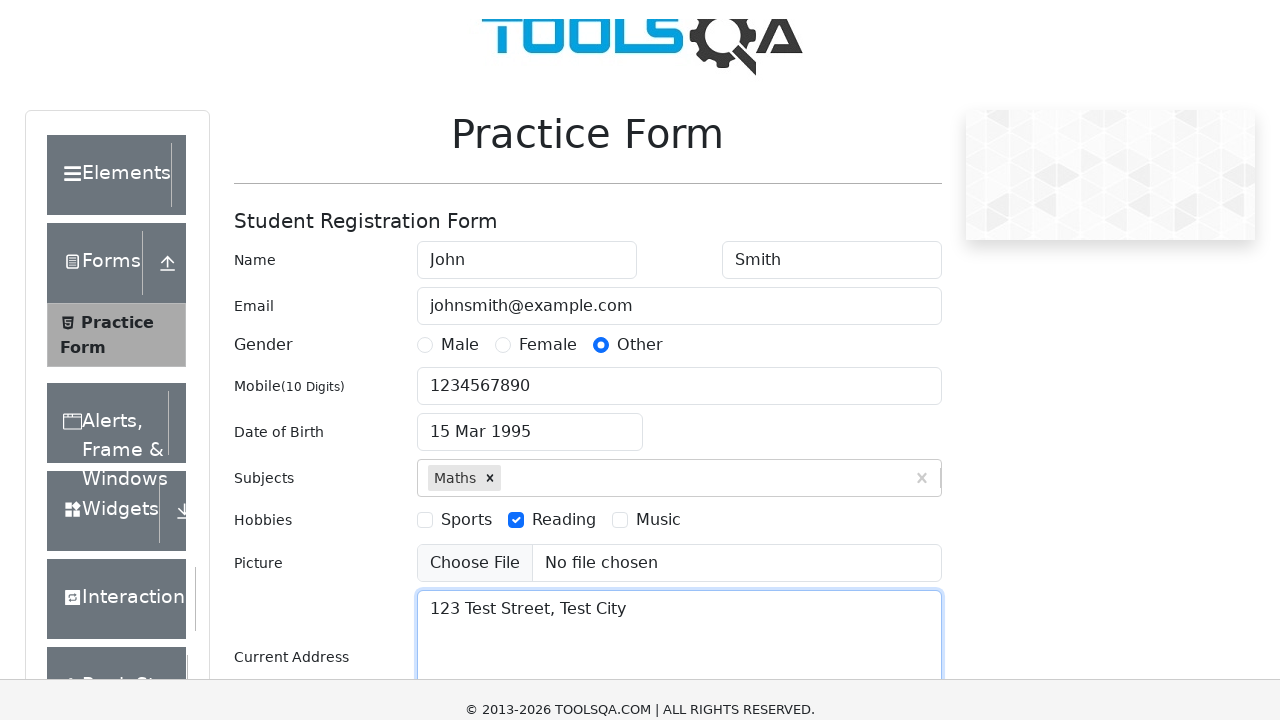

Confirmed state selection 'NCR'
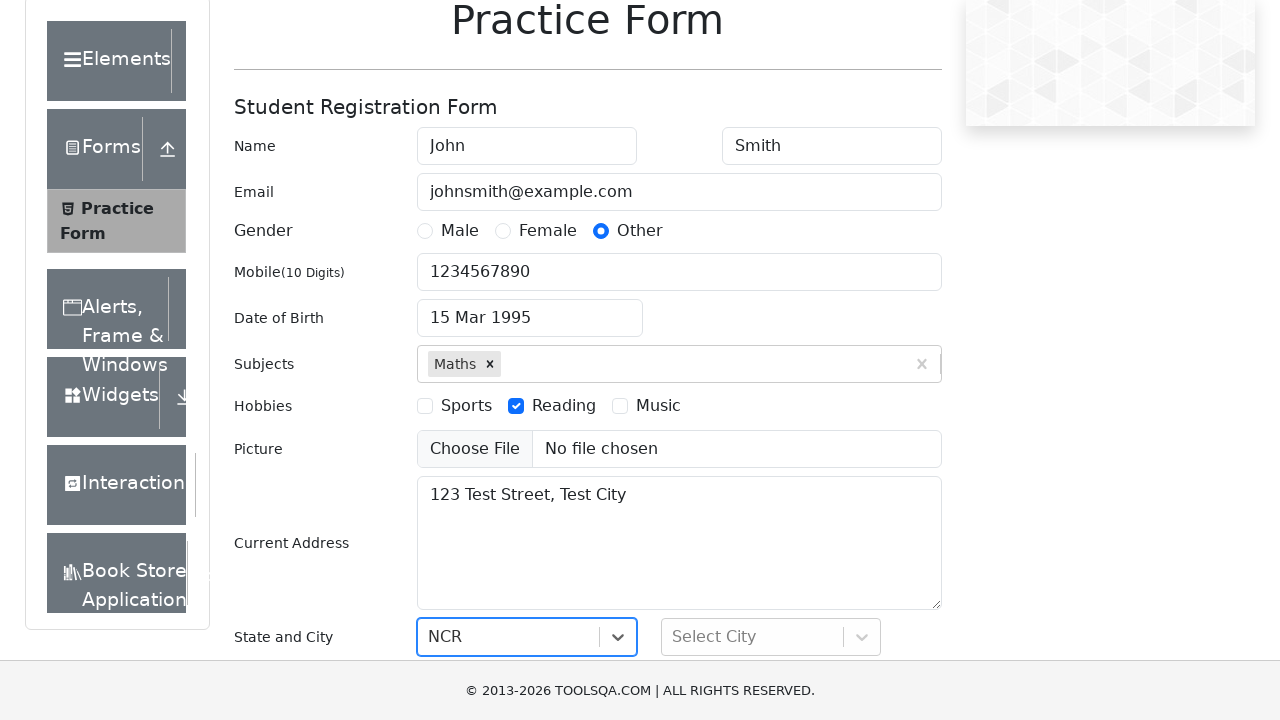

Typed 'Delhi' in city dropdown field on #react-select-4-input
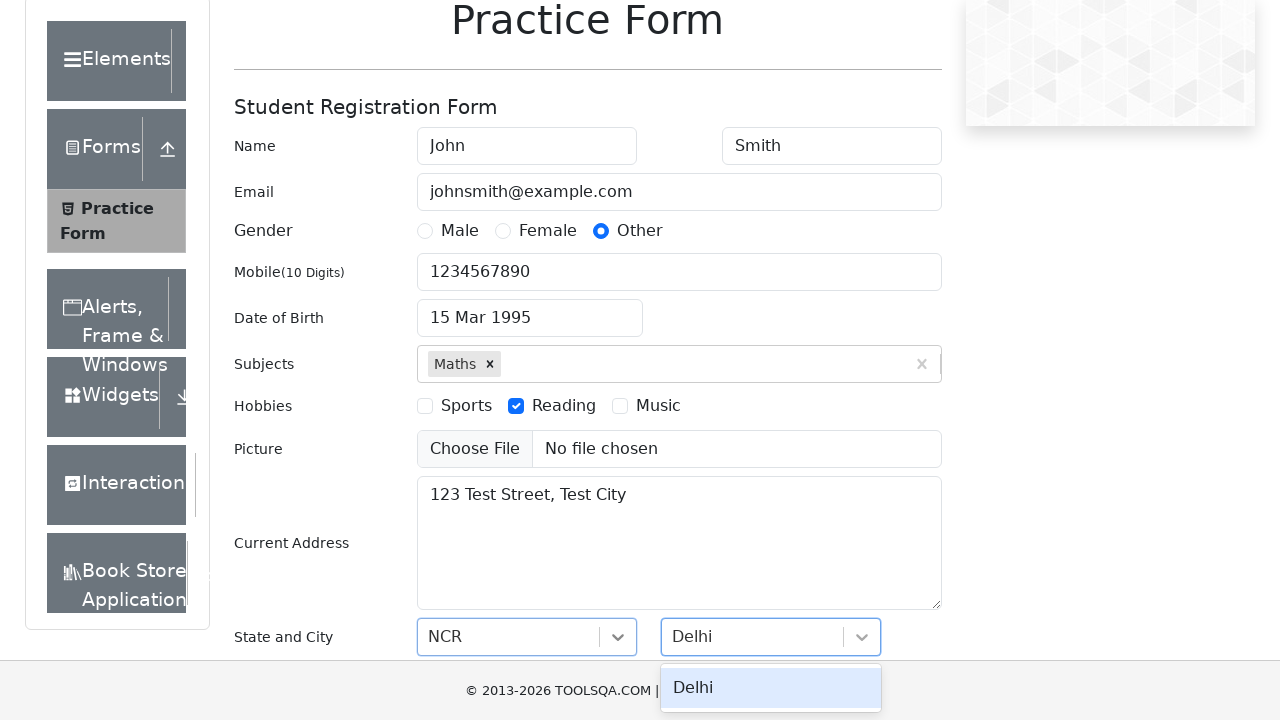

Confirmed city selection 'Delhi'
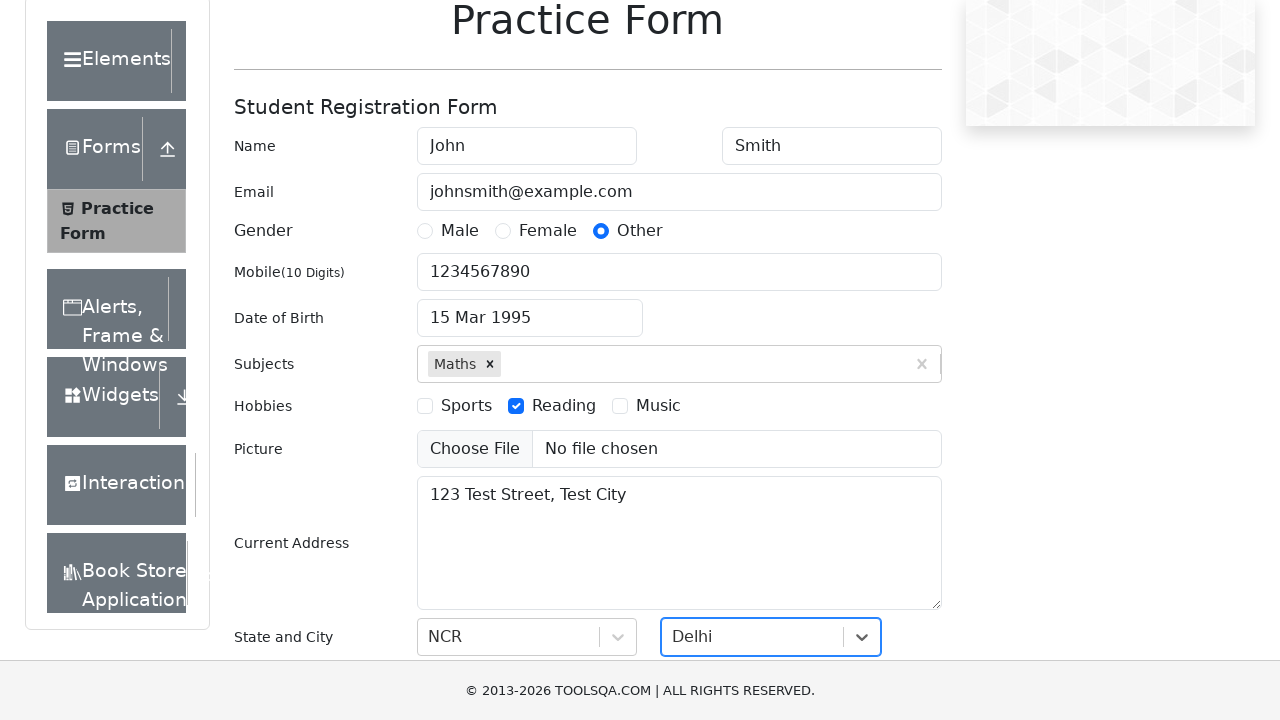

Scrolled submit button into view
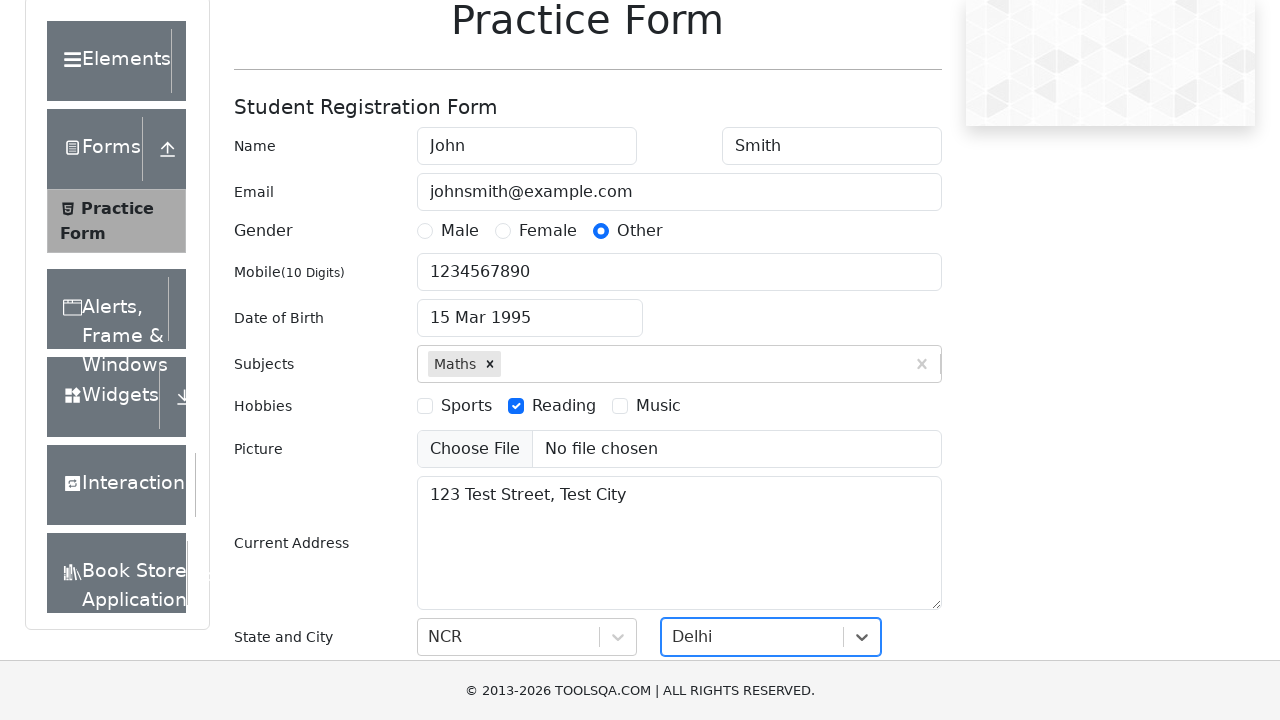

Clicked submit button to submit the form at (885, 499) on #submit
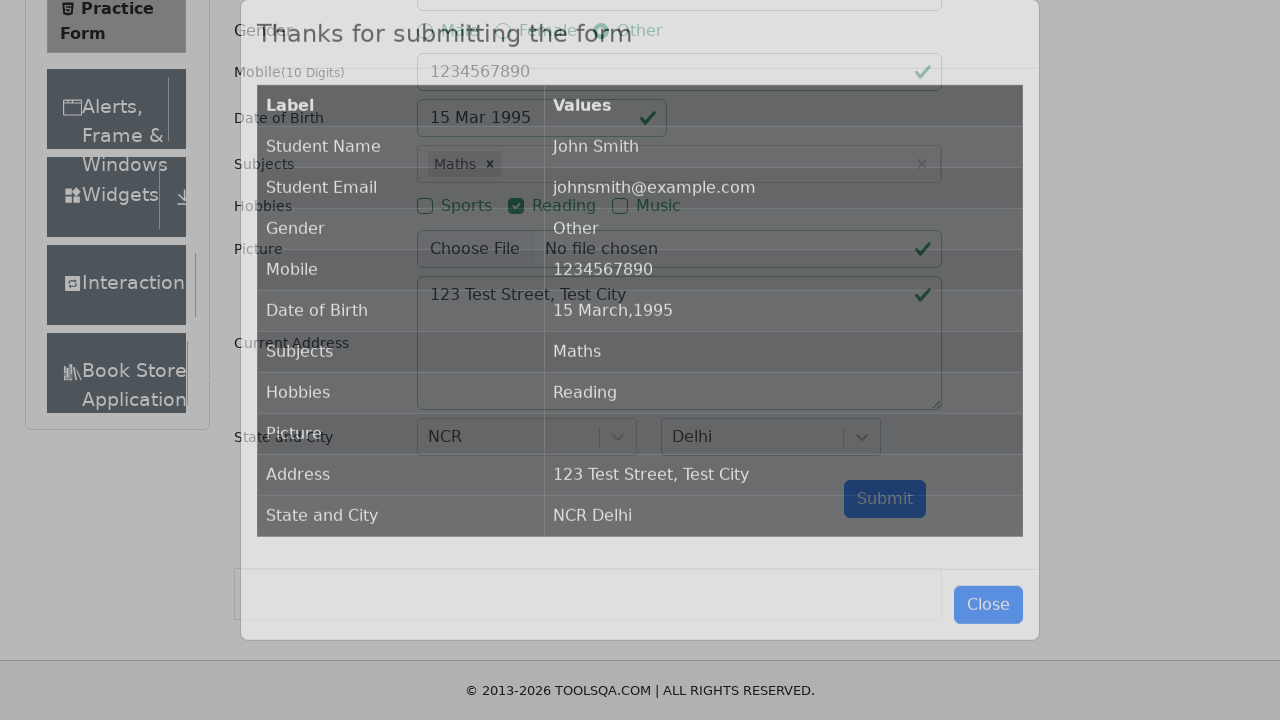

Confirmation modal appeared
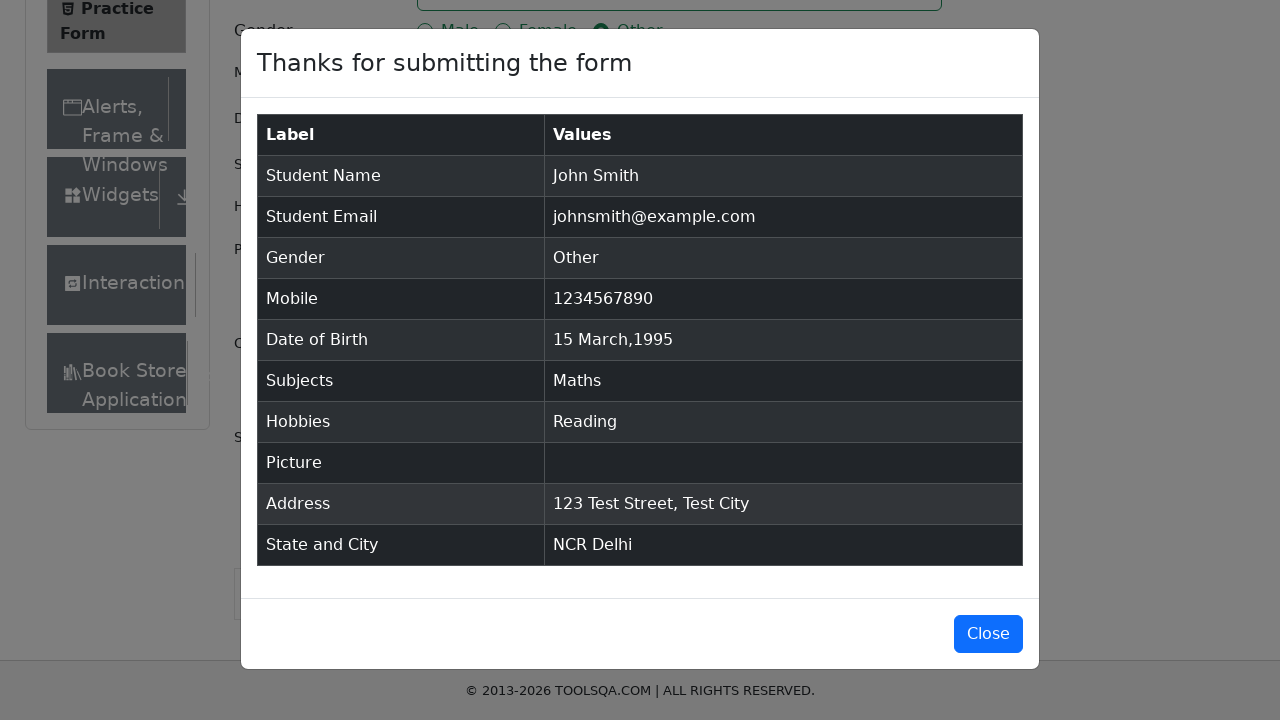

Verified submitted data is displayed in confirmation modal
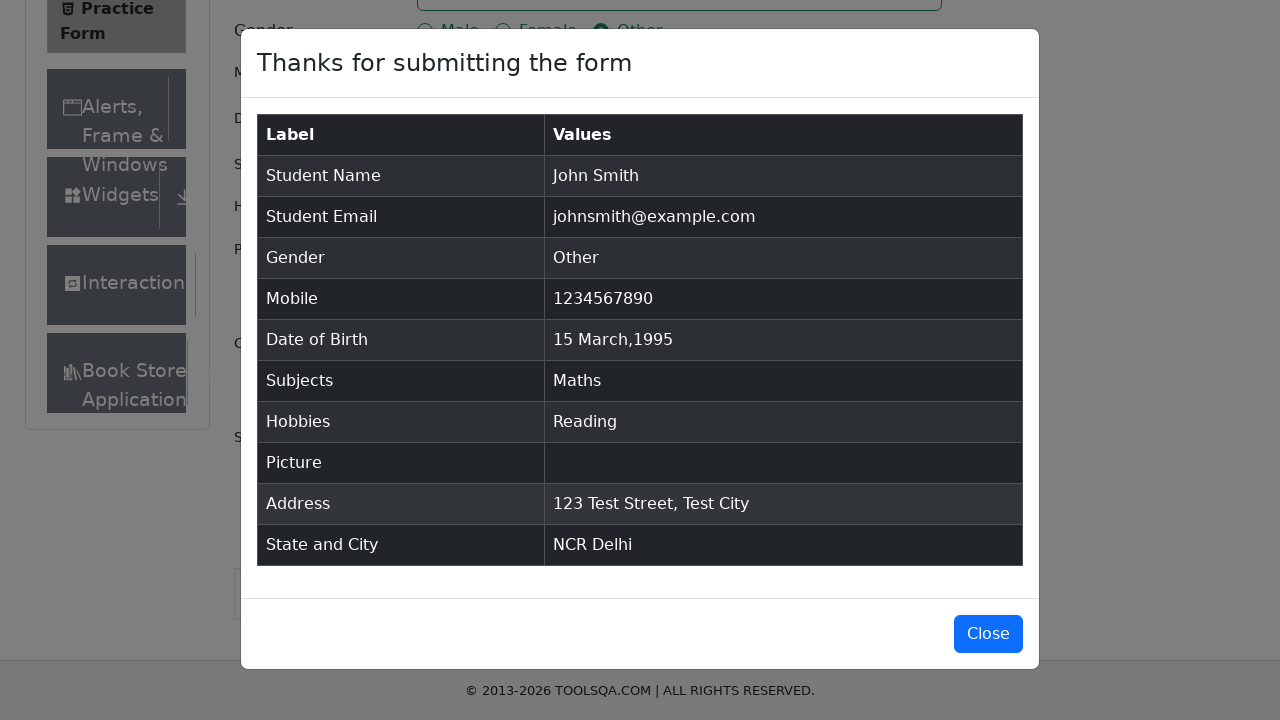

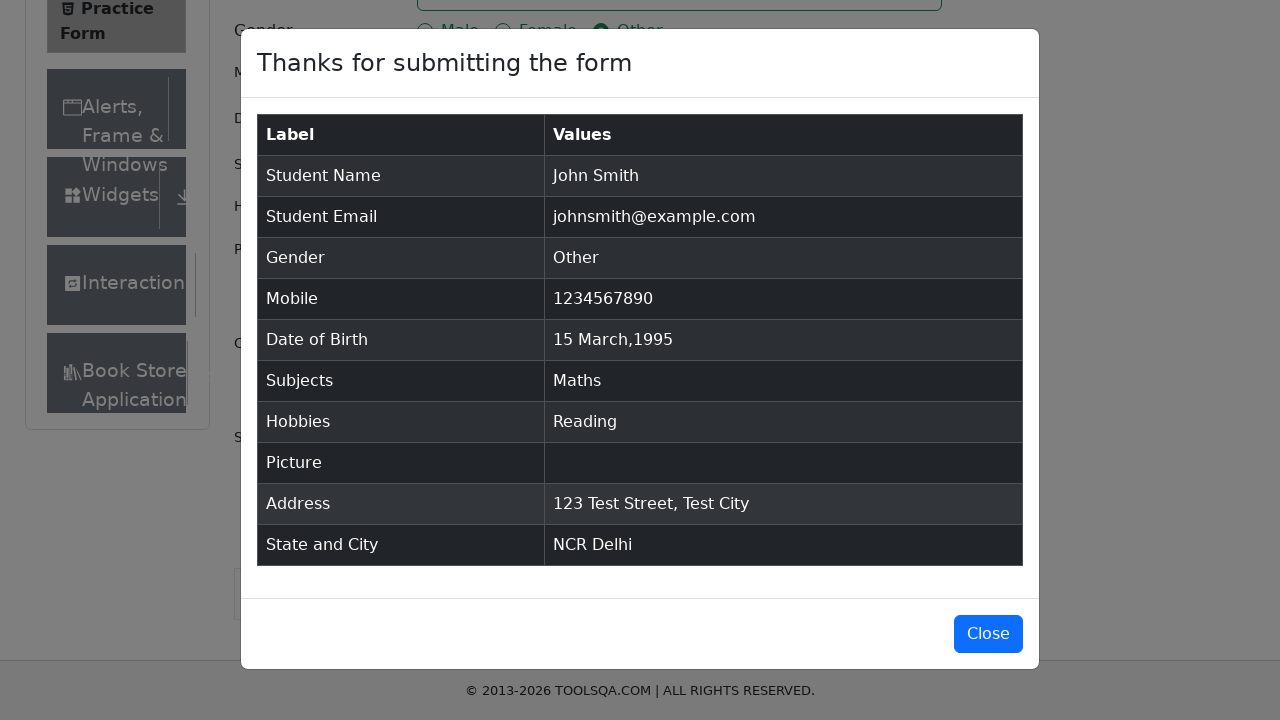